Tests window and tab handling by opening new tabs/windows, switching between them, and retrieving text from the new tab

Starting URL: https://demoqa.com/browser-windows

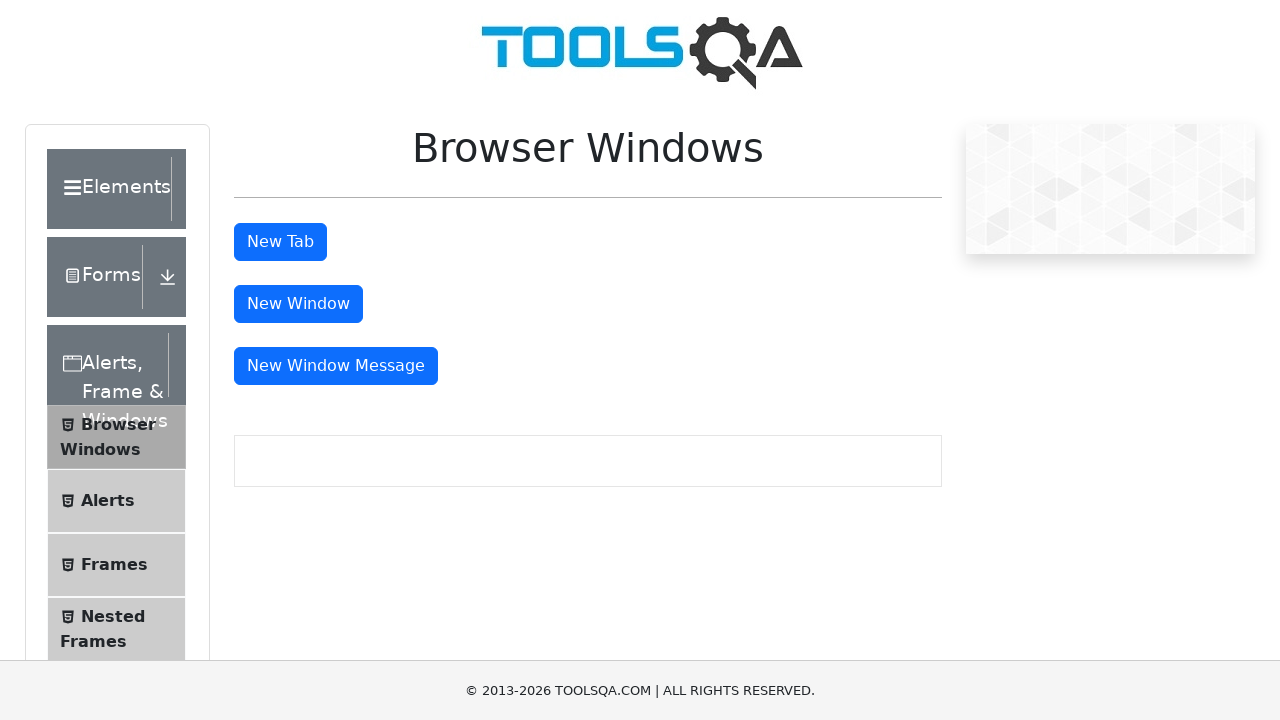

Clicked button to open a new tab at (280, 242) on button#tabButton
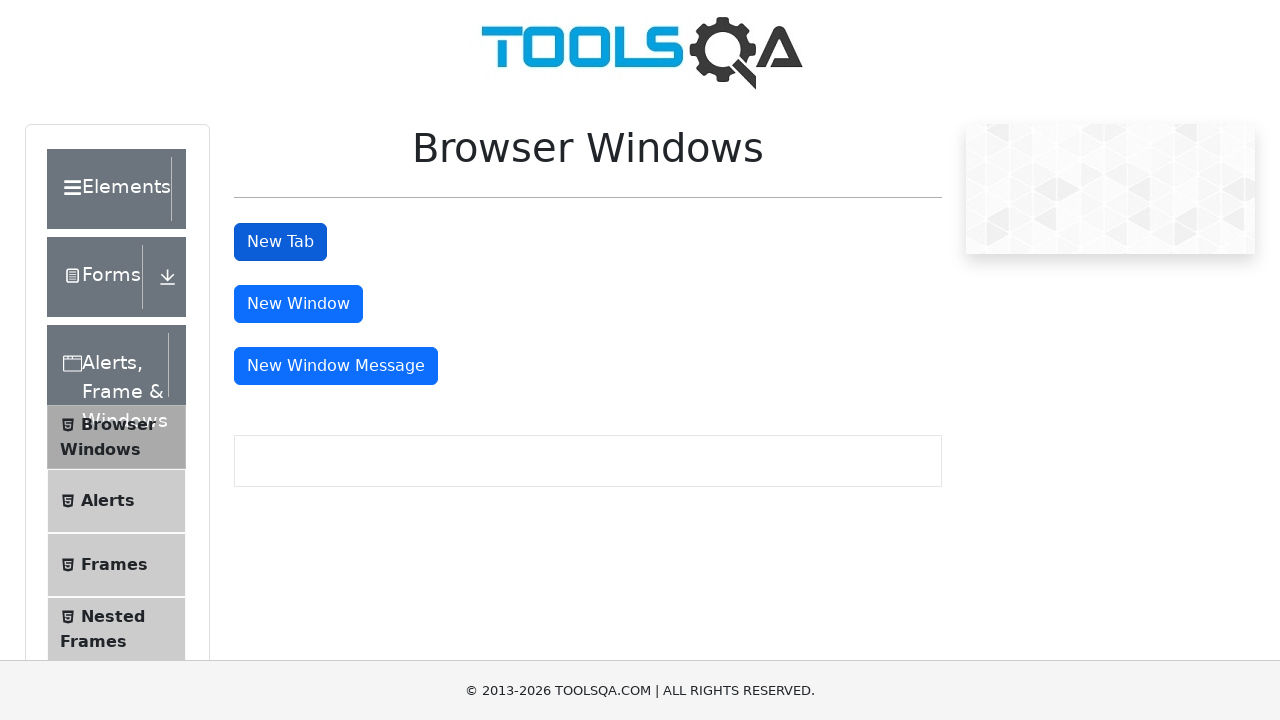

Clicked button to open a new window at (298, 304) on button#windowButton
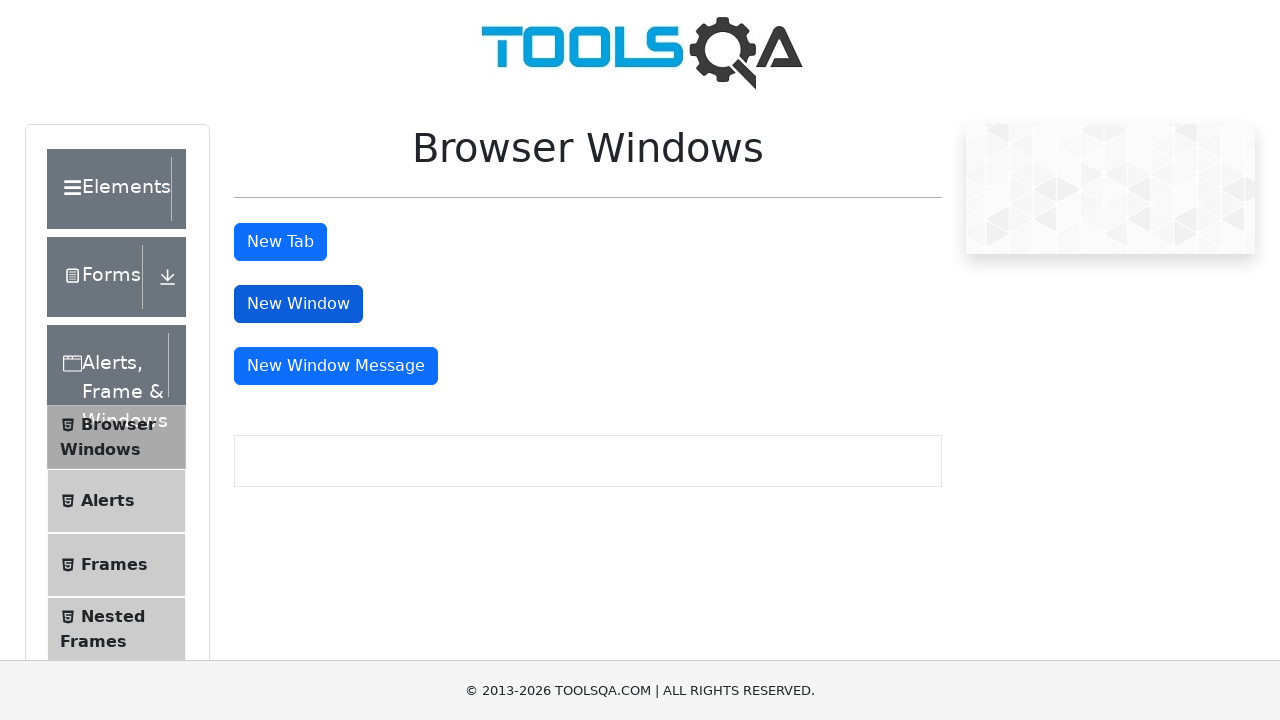

Retrieved all open pages/tabs from context
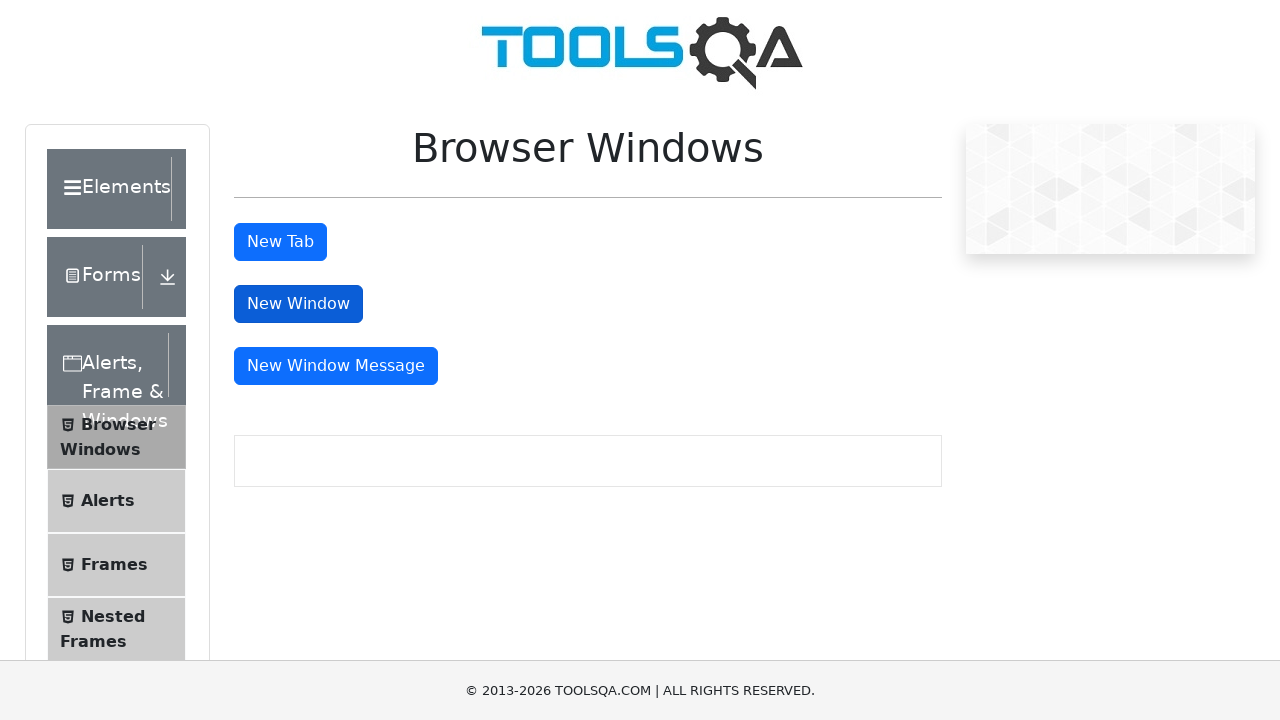

Found new tab with sample URL and retrieved text: This is a sample page
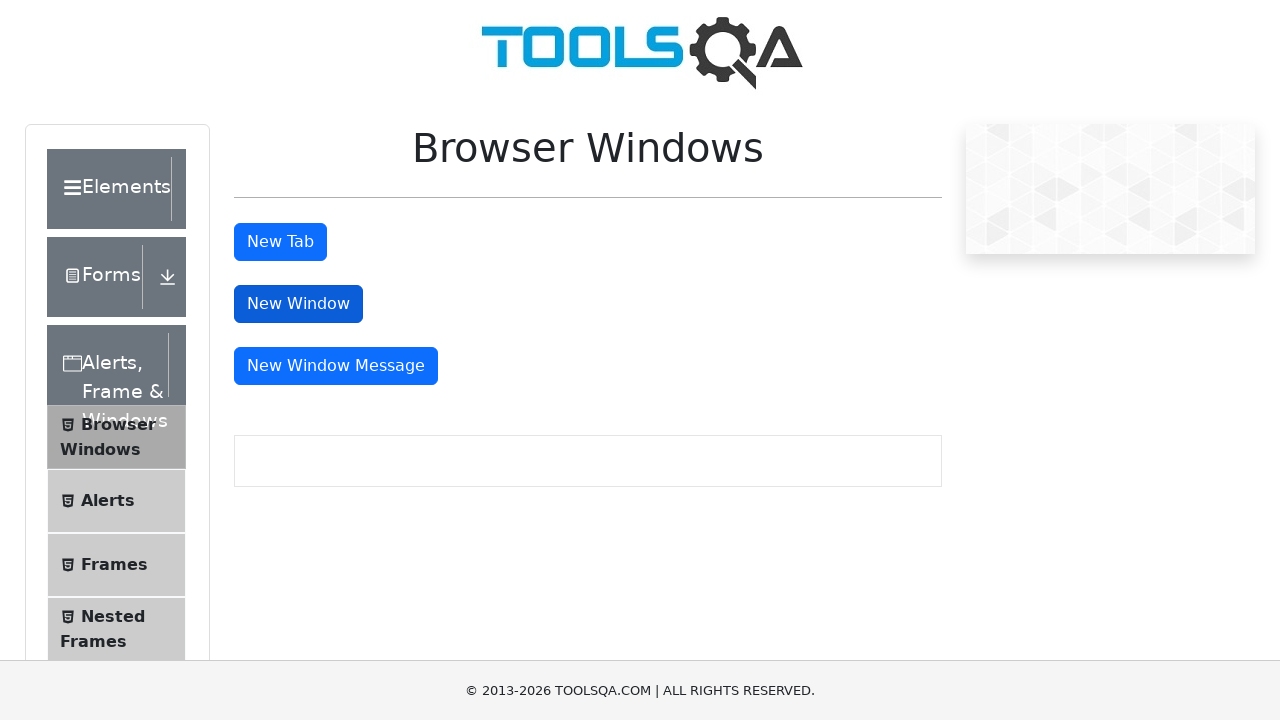

Clicked button to open message window on main page at (336, 366) on button#messageWindowButton
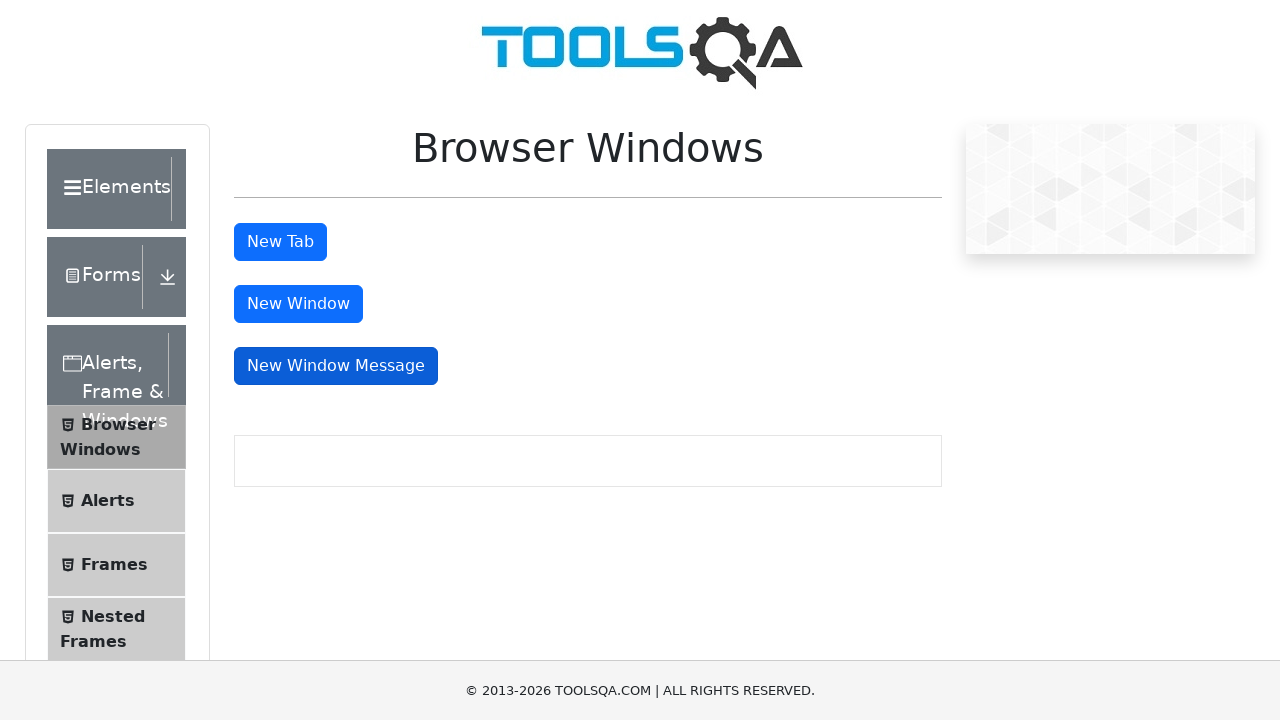

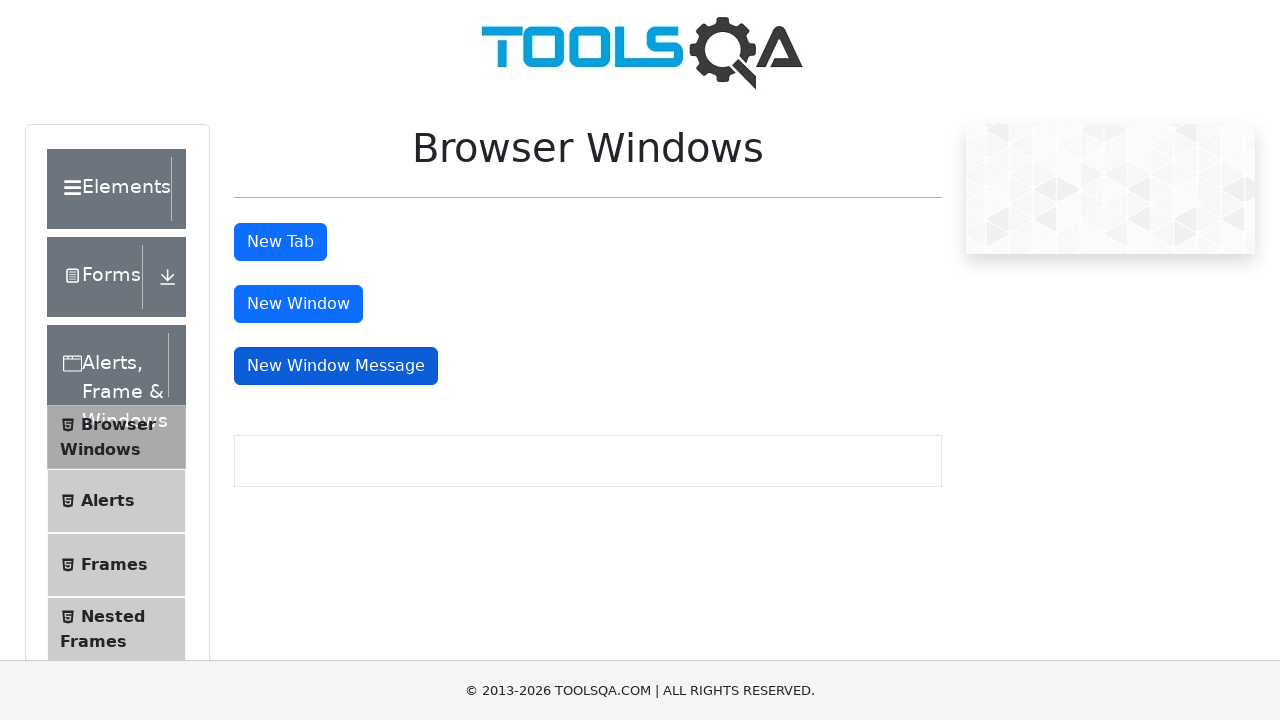